Tests drag and drop functionality by dragging an element and dropping it onto a target area

Starting URL: http://jqueryui.com/droppable/

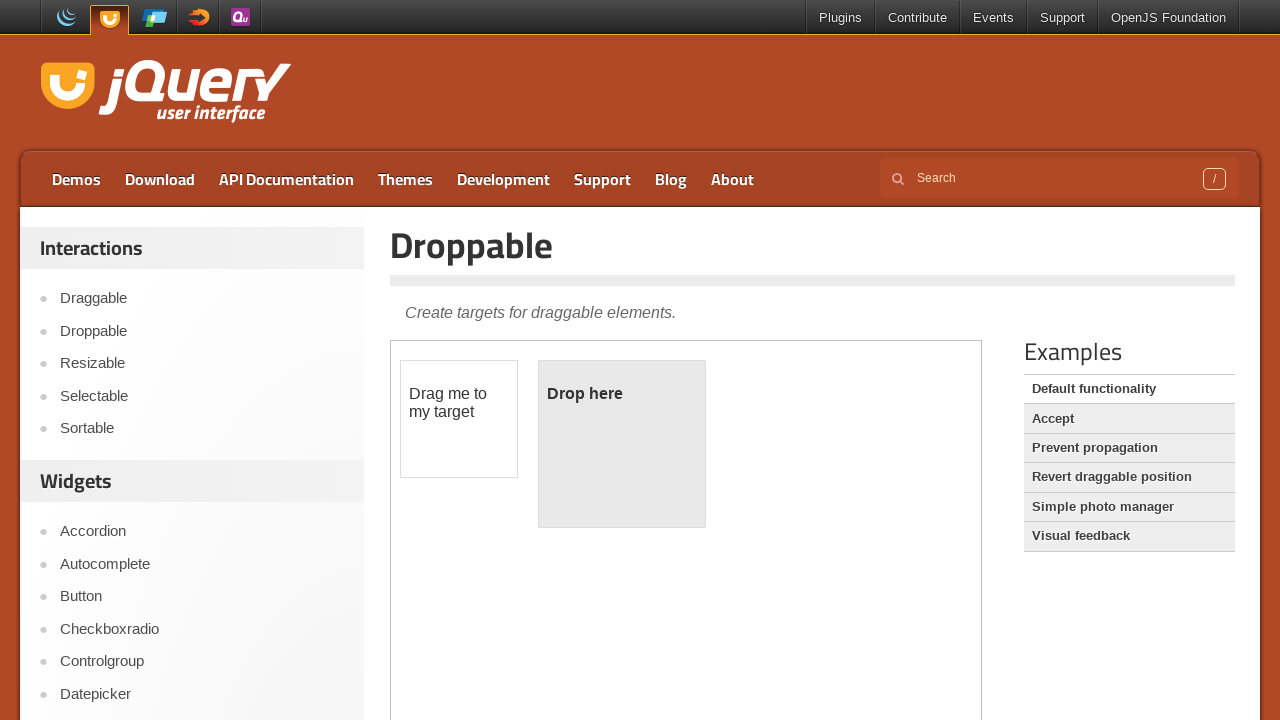

Located the demo frame containing drag and drop elements
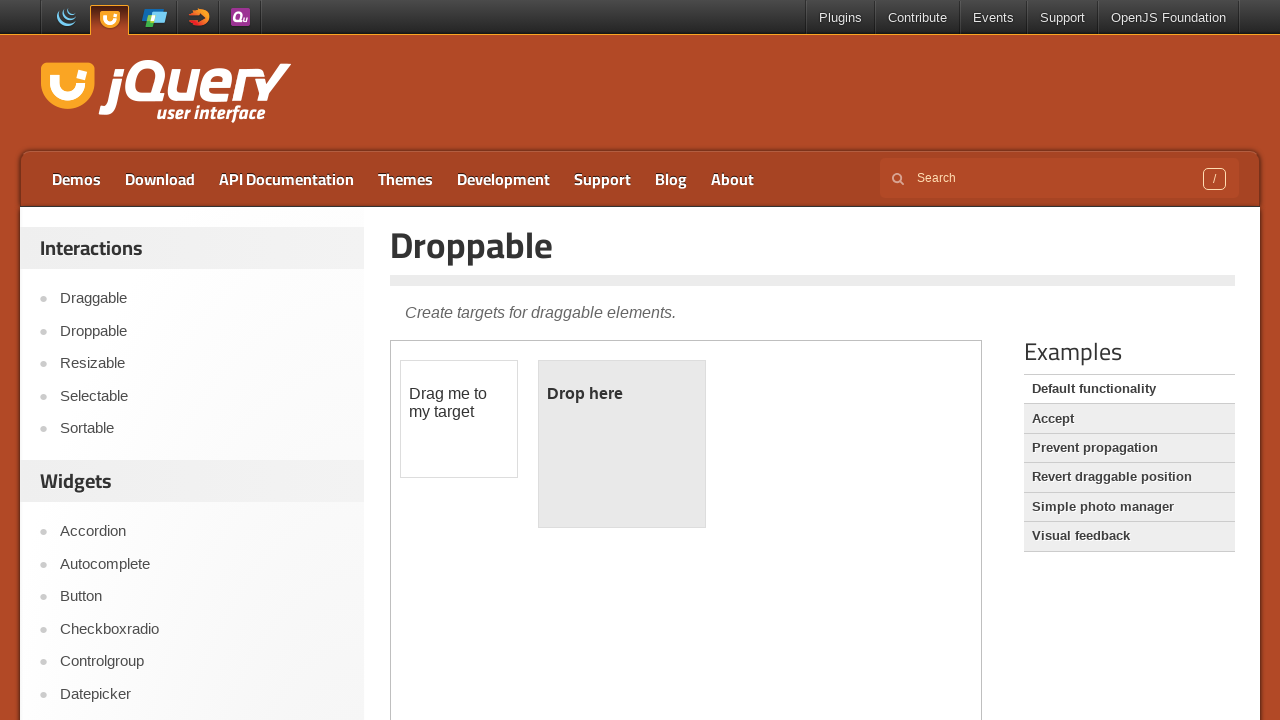

Located the draggable element
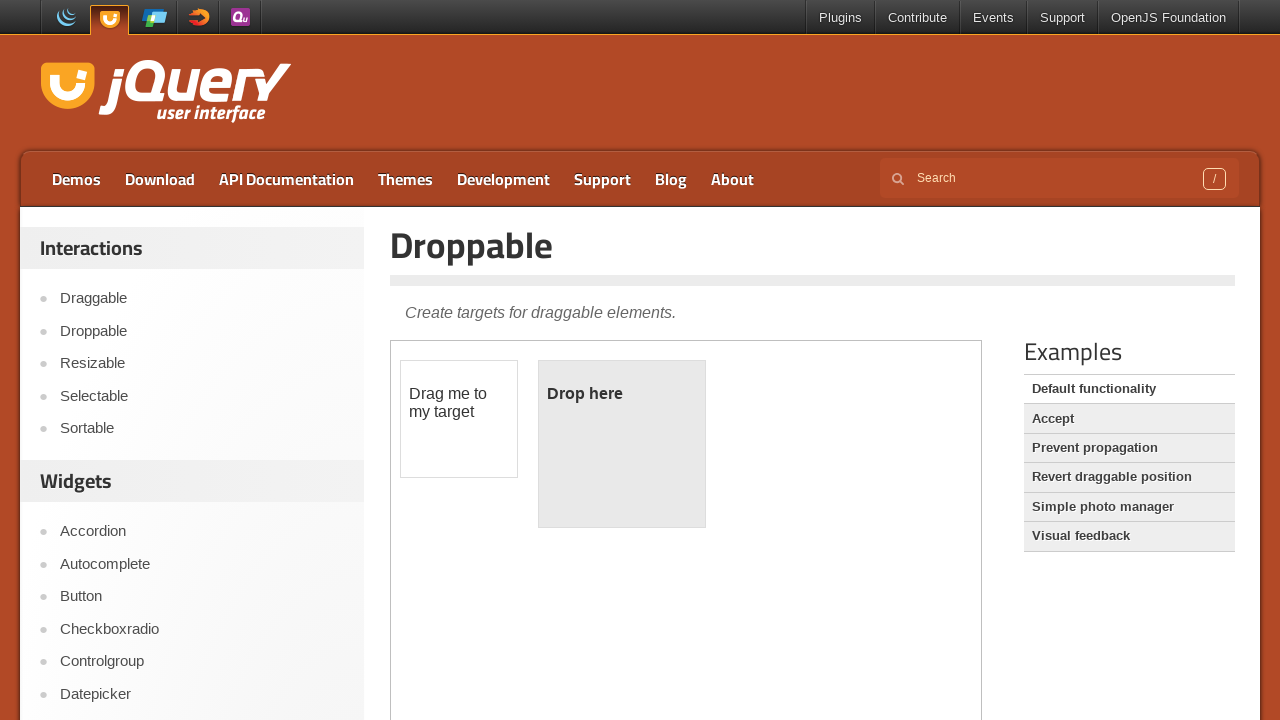

Located the droppable target area
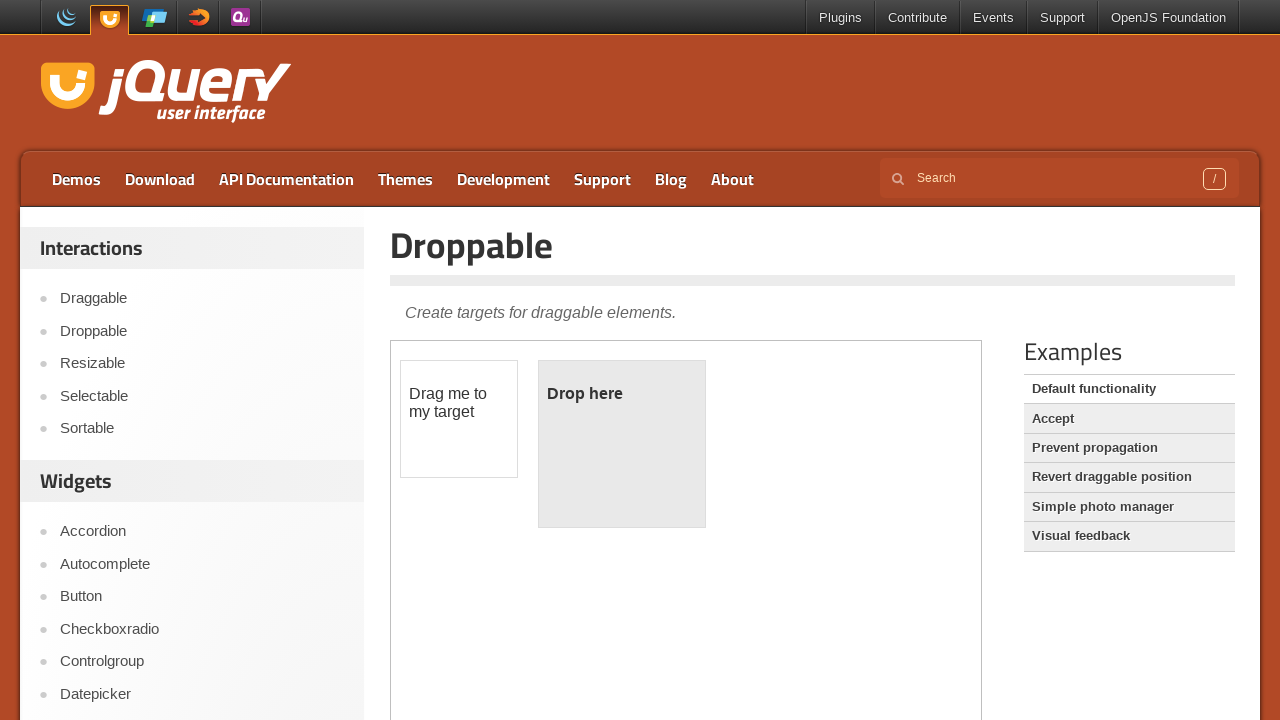

Dragged the draggable element onto the droppable target area at (622, 444)
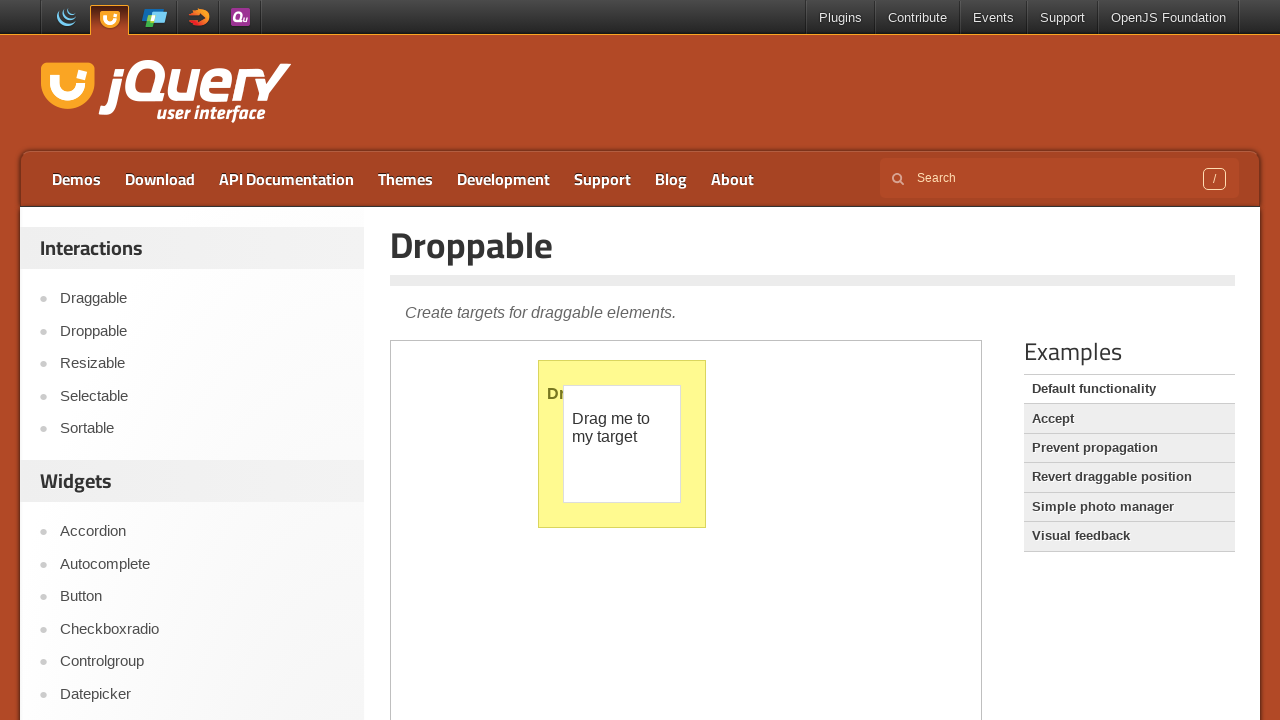

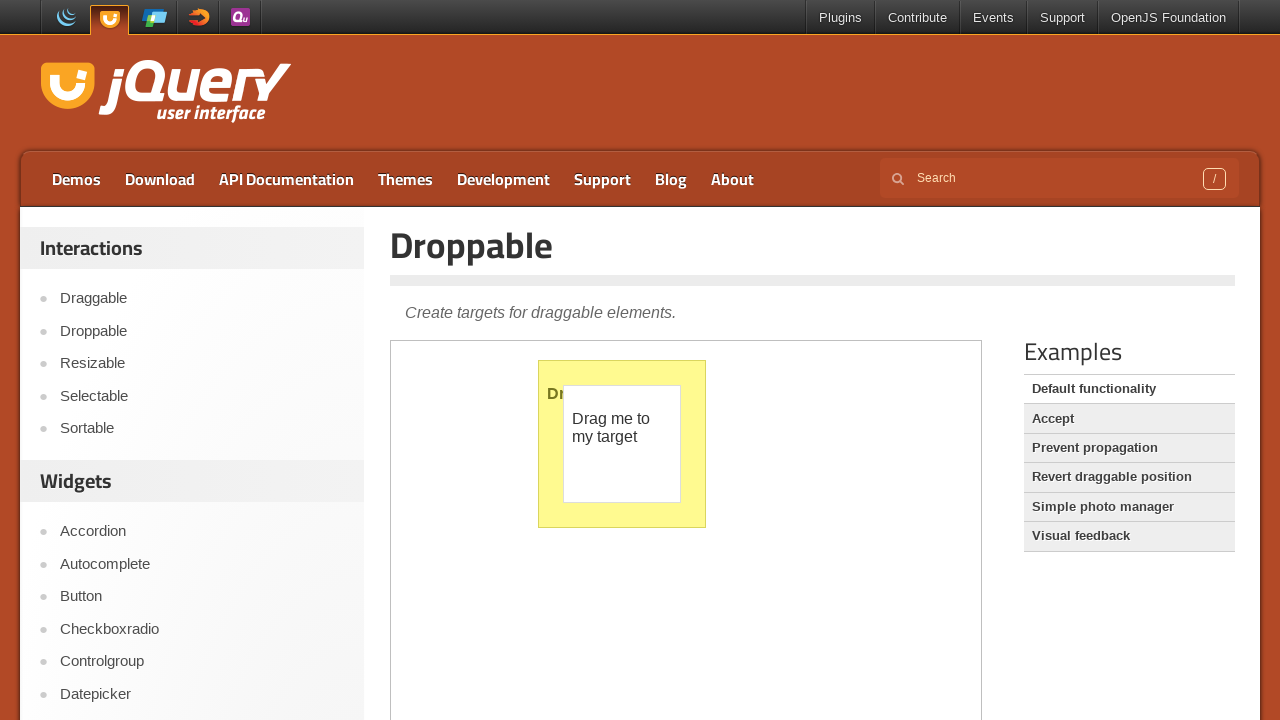